Navigates to a football/soccer statistics website showing detailed match data for over/under goals analysis.

Starting URL: https://www.adamchoi.co.uk/overs/detailed

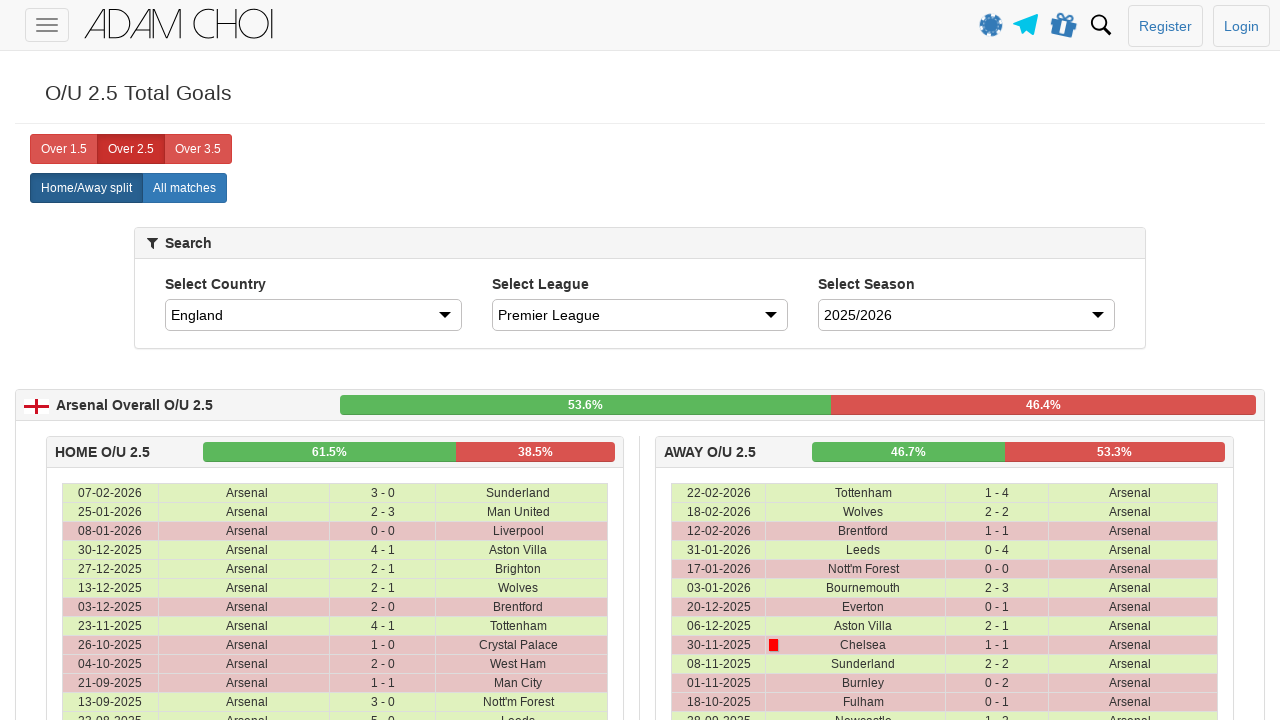

Page DOM content loaded on football statistics website
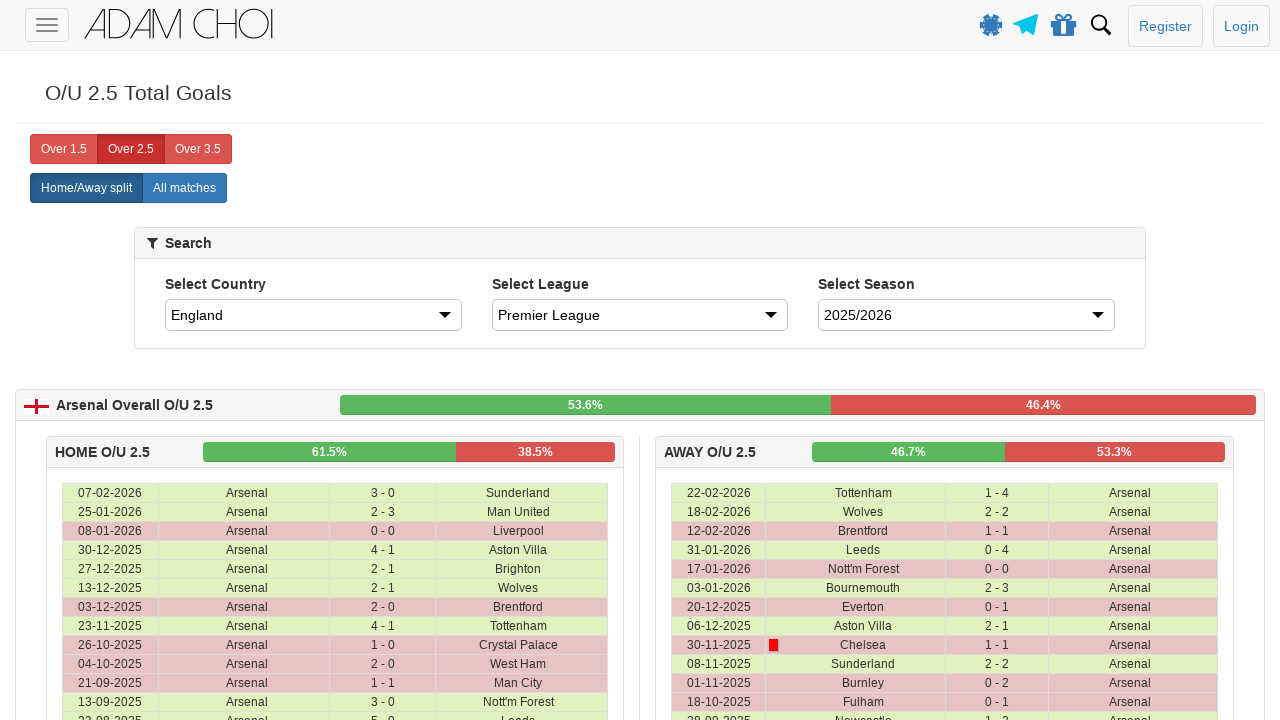

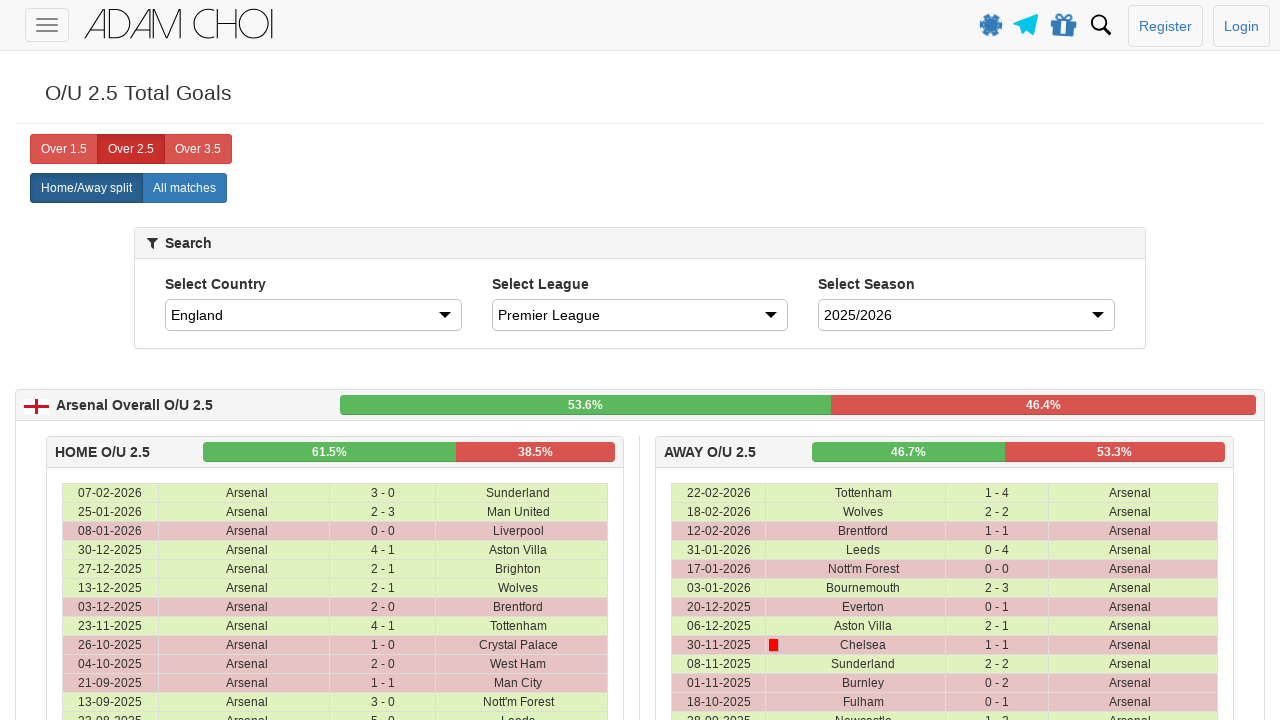